Navigates to the Automation Practice page and verifies that footer links are present and visible on the page.

Starting URL: https://rahulshettyacademy.com/AutomationPractice/

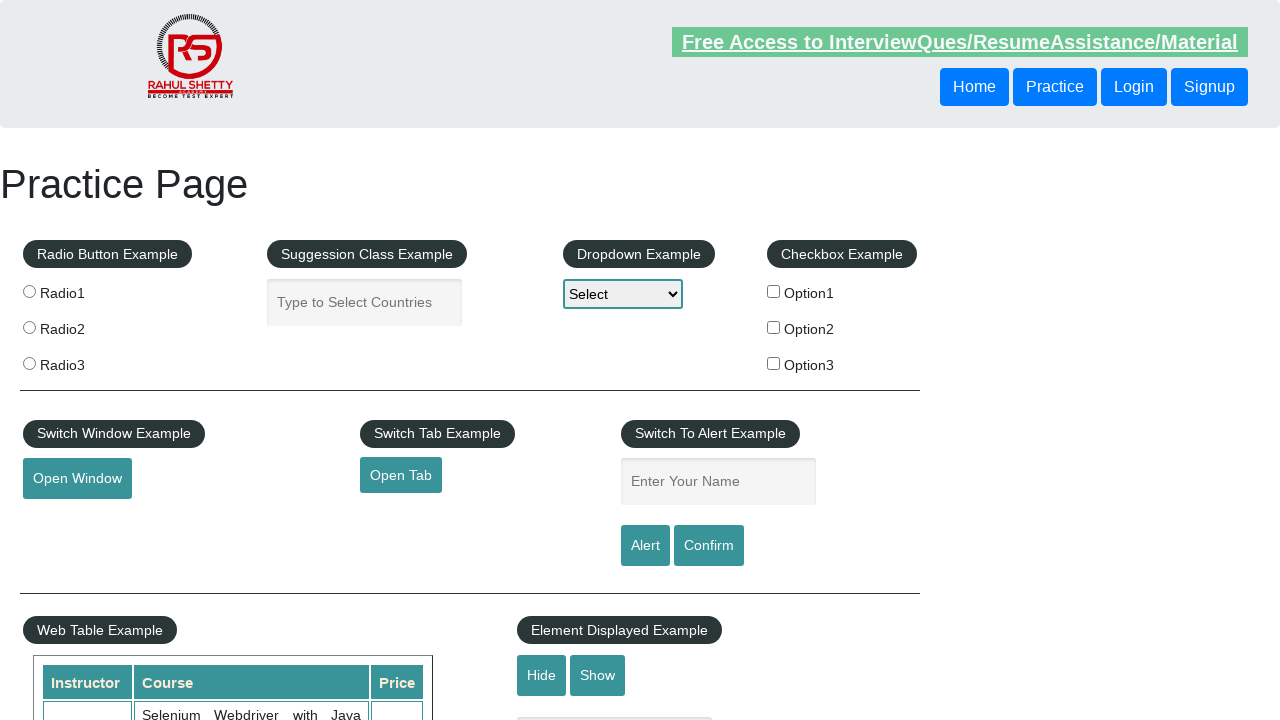

Navigated to Automation Practice page
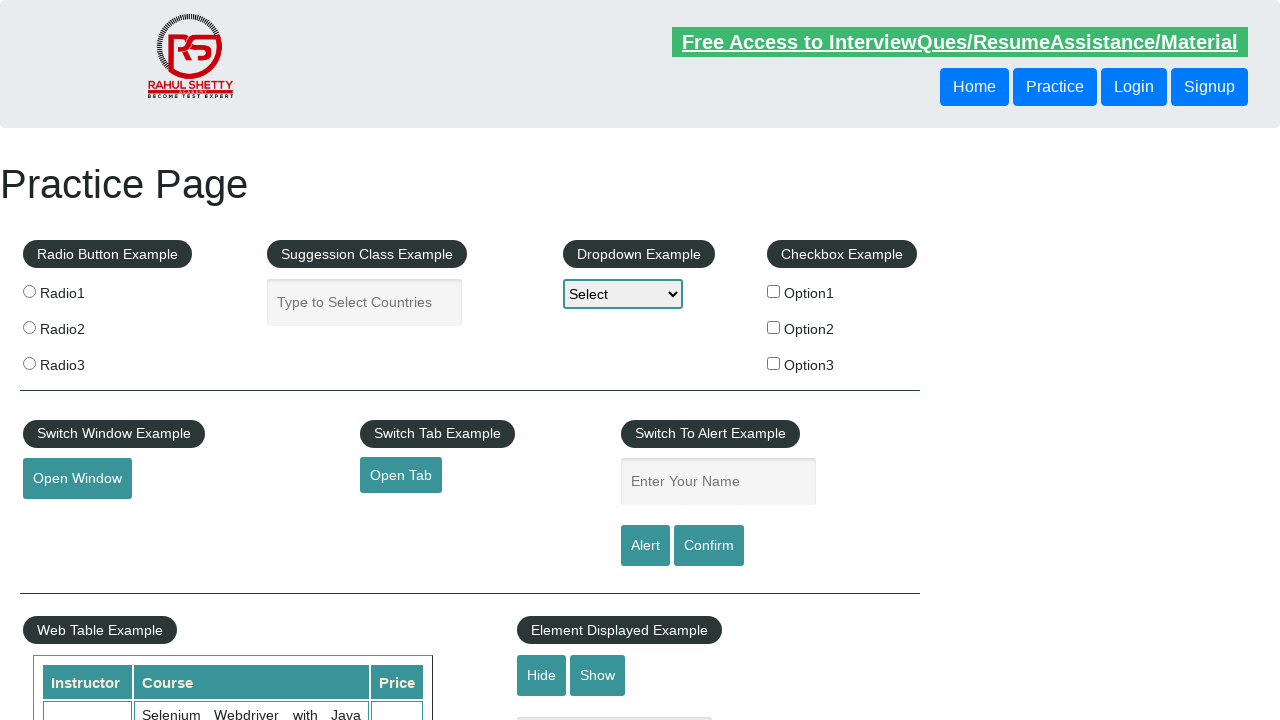

Footer links selector loaded on the page
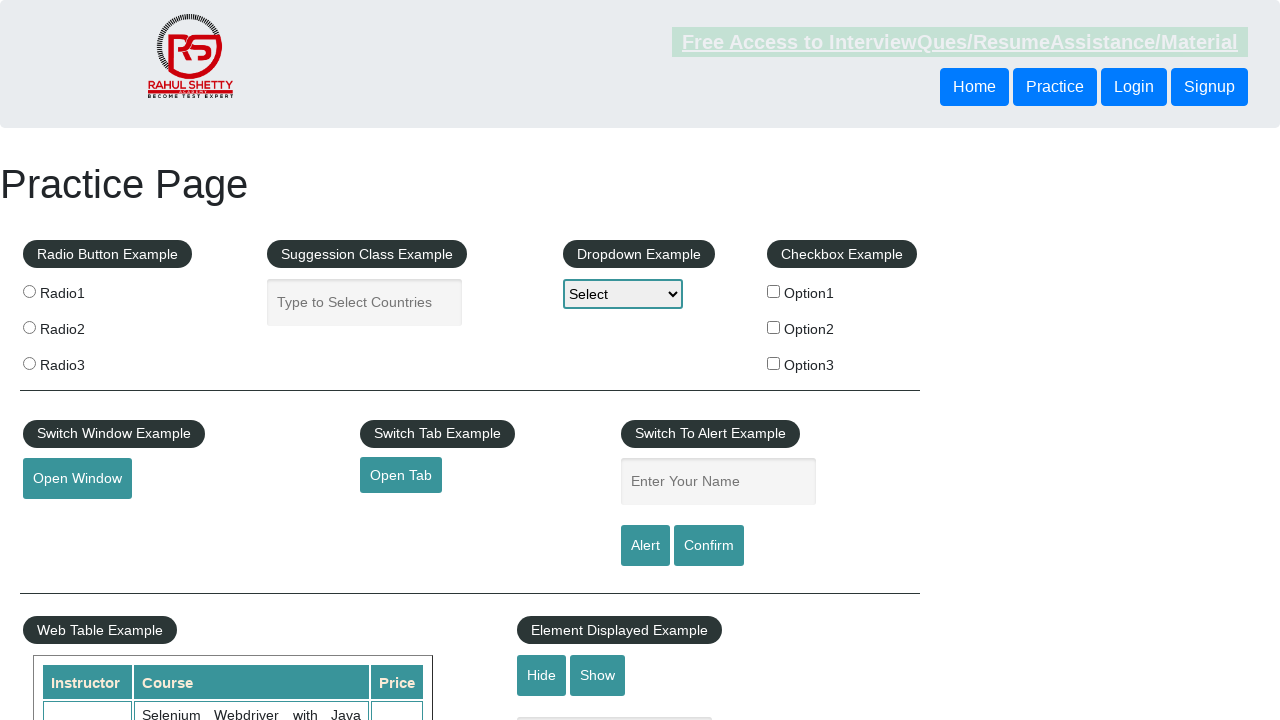

Located all footer link elements
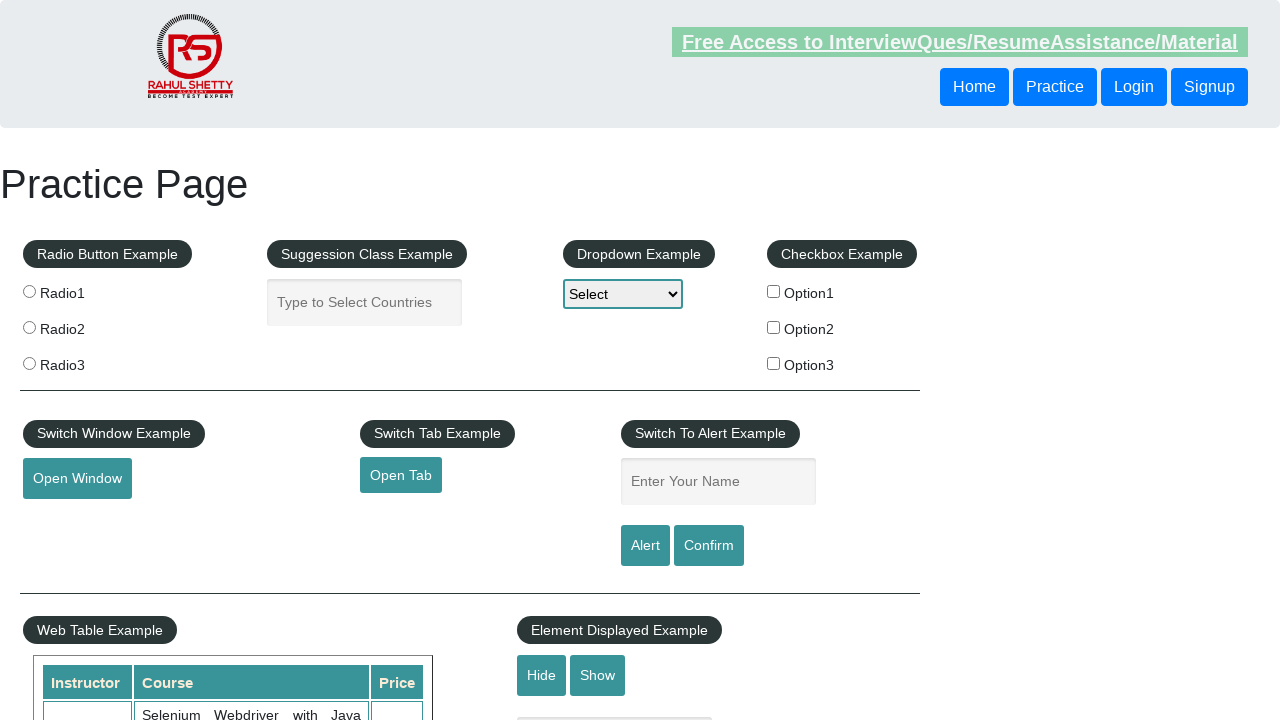

Counted 20 footer links on the page
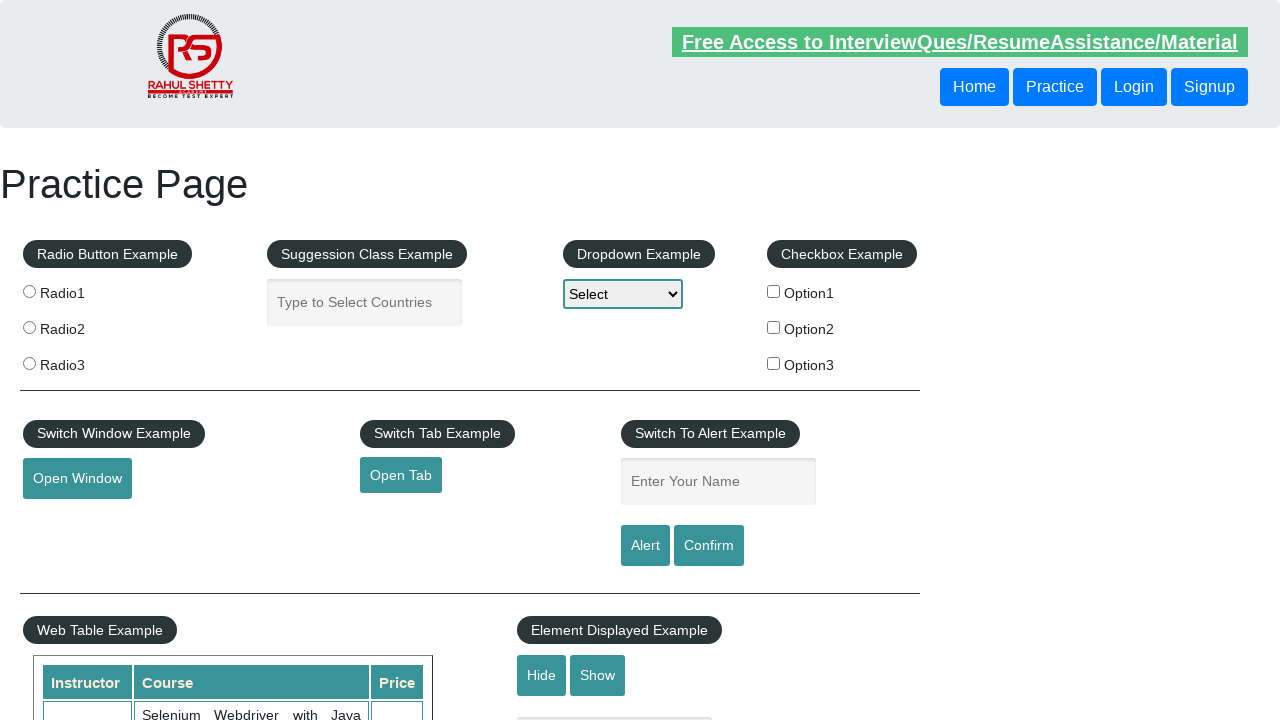

Verified that footer links are present on the page
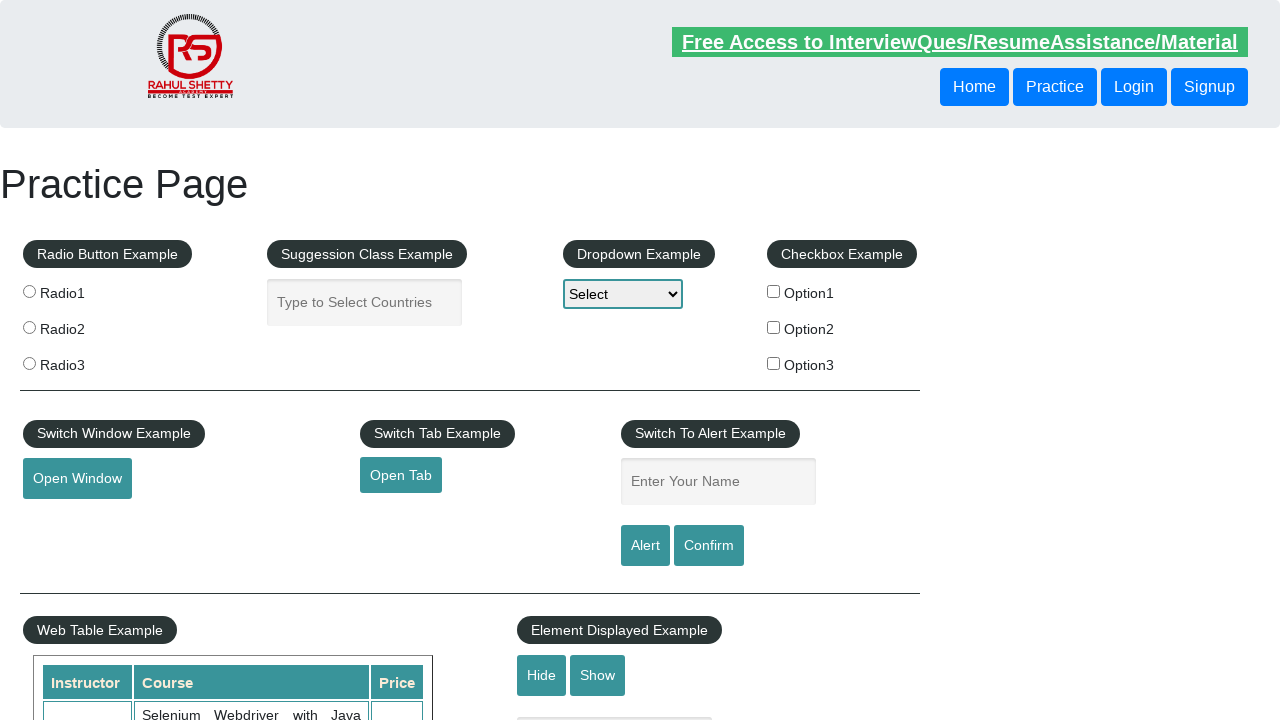

Verified that footer link 0 is visible
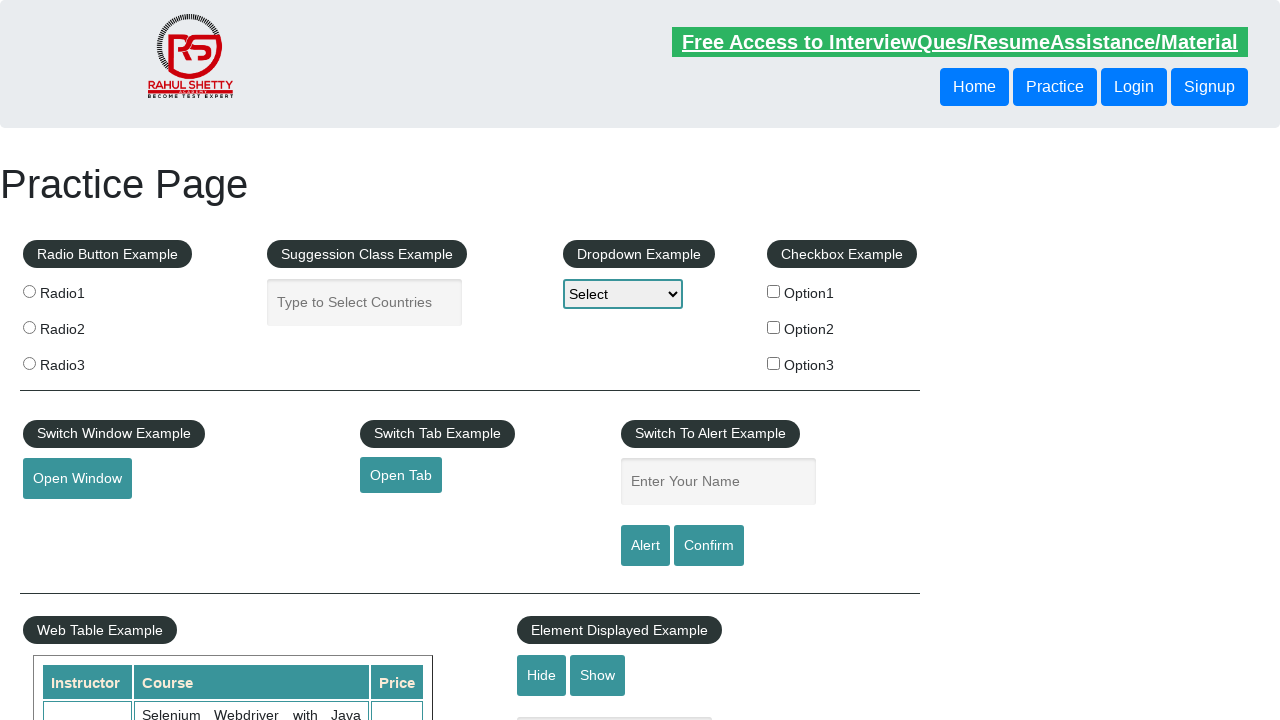

Verified that footer link 1 is visible
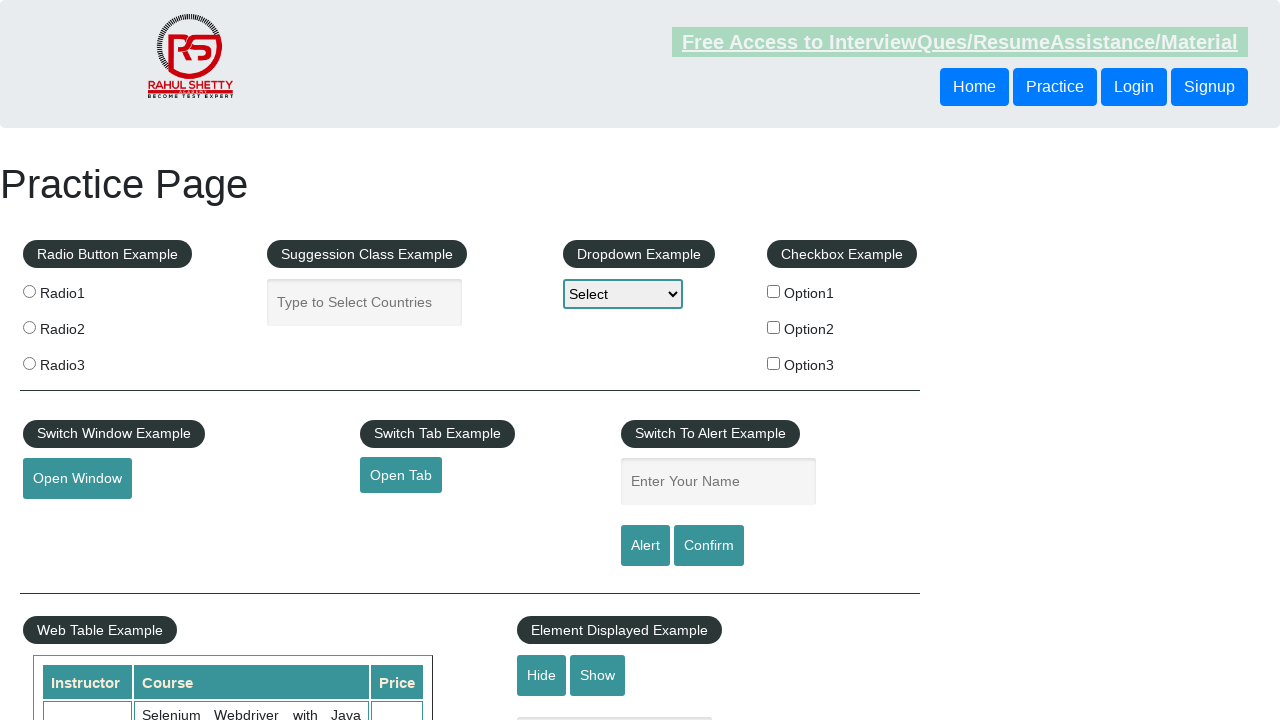

Verified that footer link 2 is visible
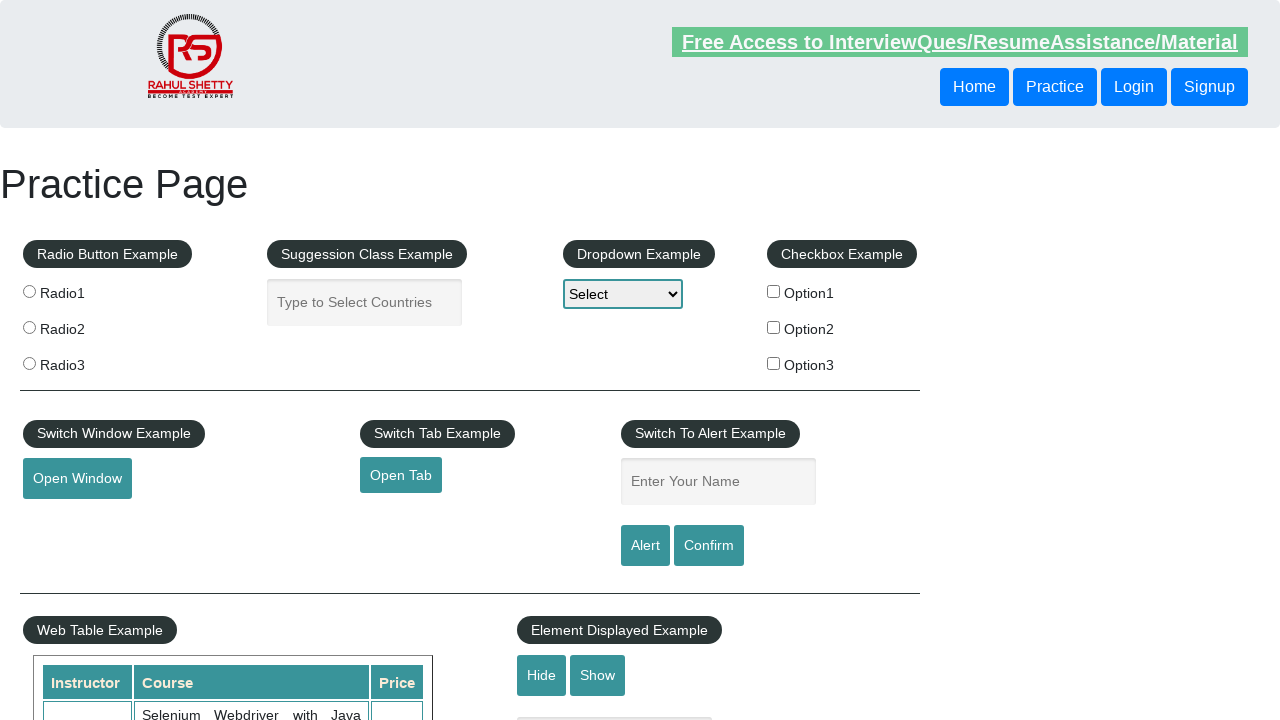

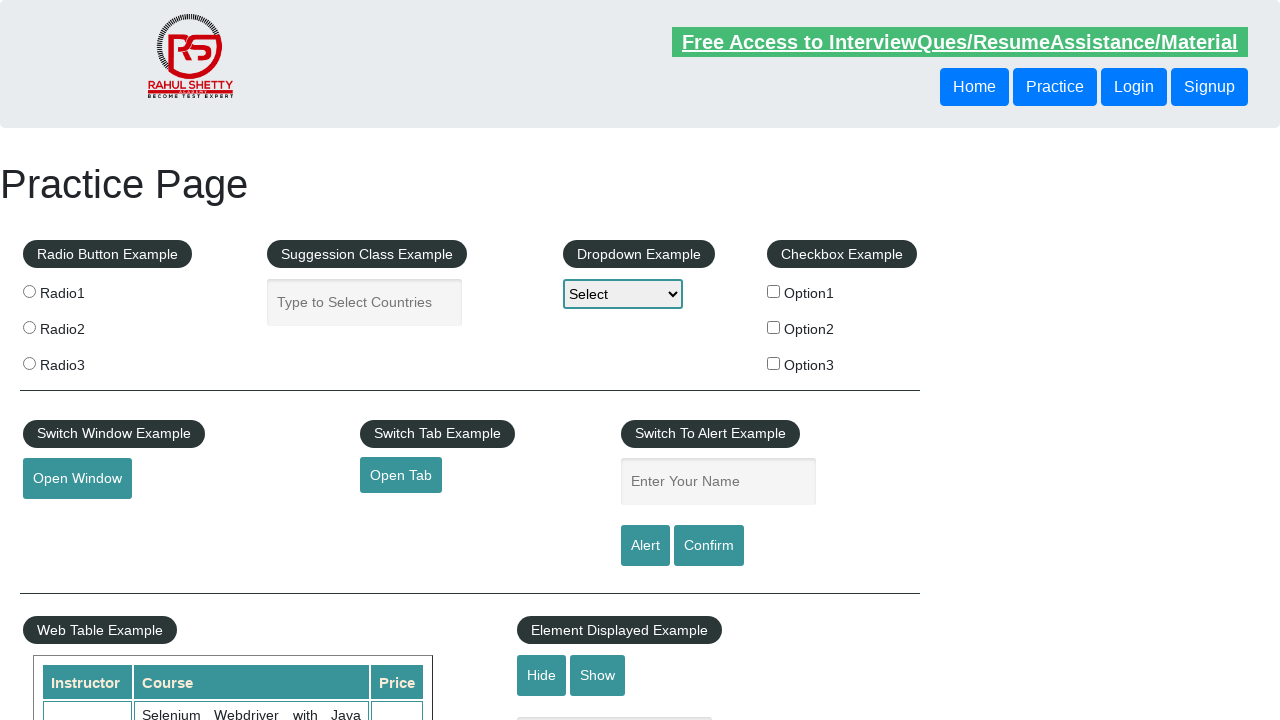